Tests multi-window handling by opening a new tab, extracting course name from the second window, then returning to the first window to fill a form field with the extracted text

Starting URL: https://rahulshettyacademy.com/angularpractice/

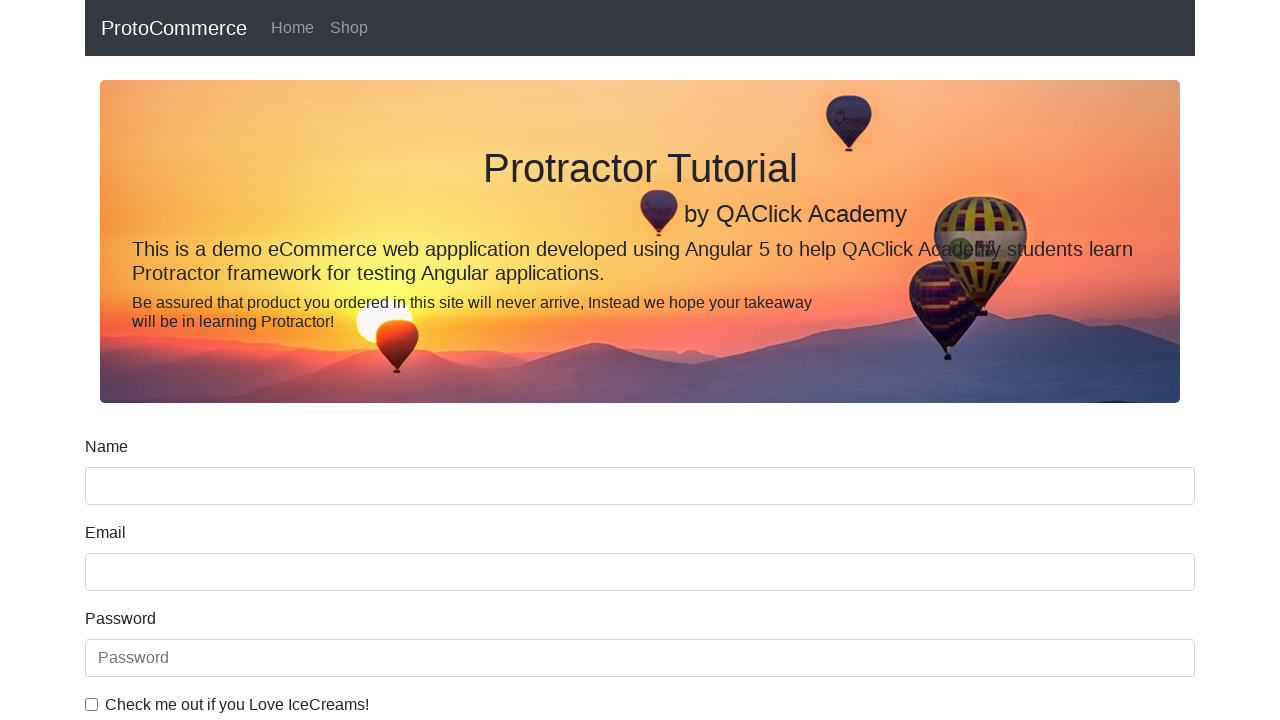

Stored original page context
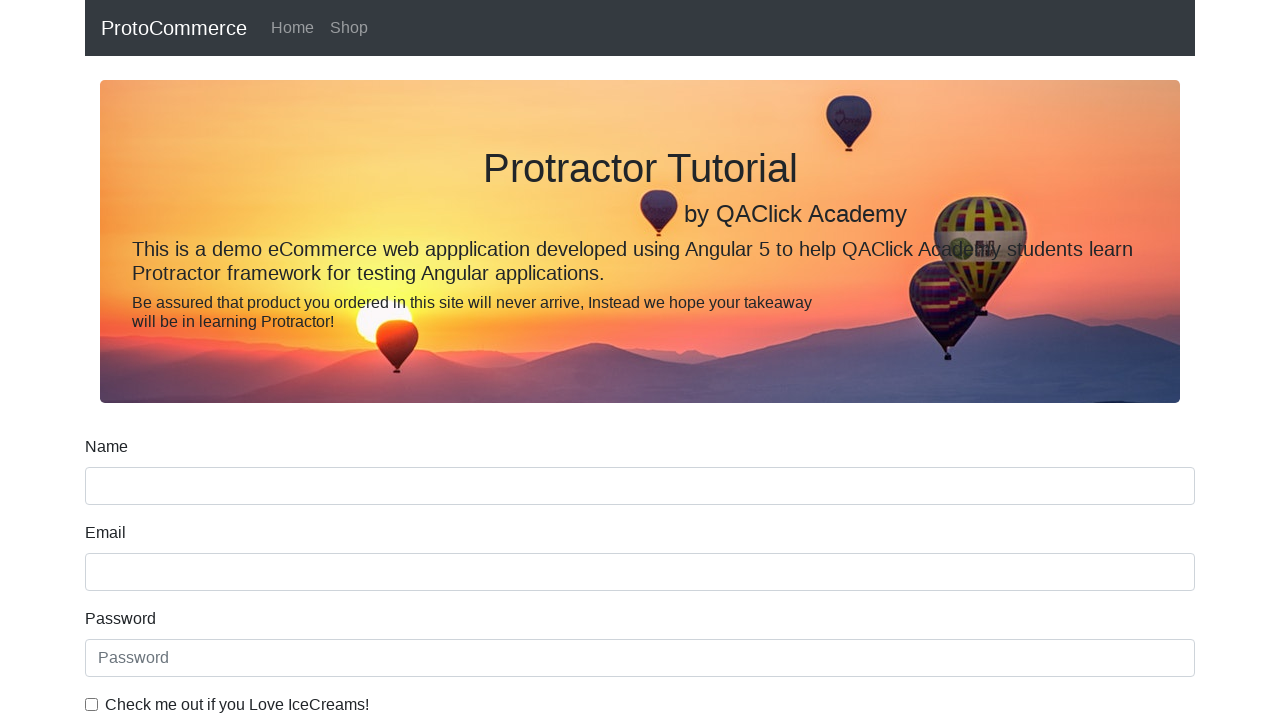

Opened a new tab
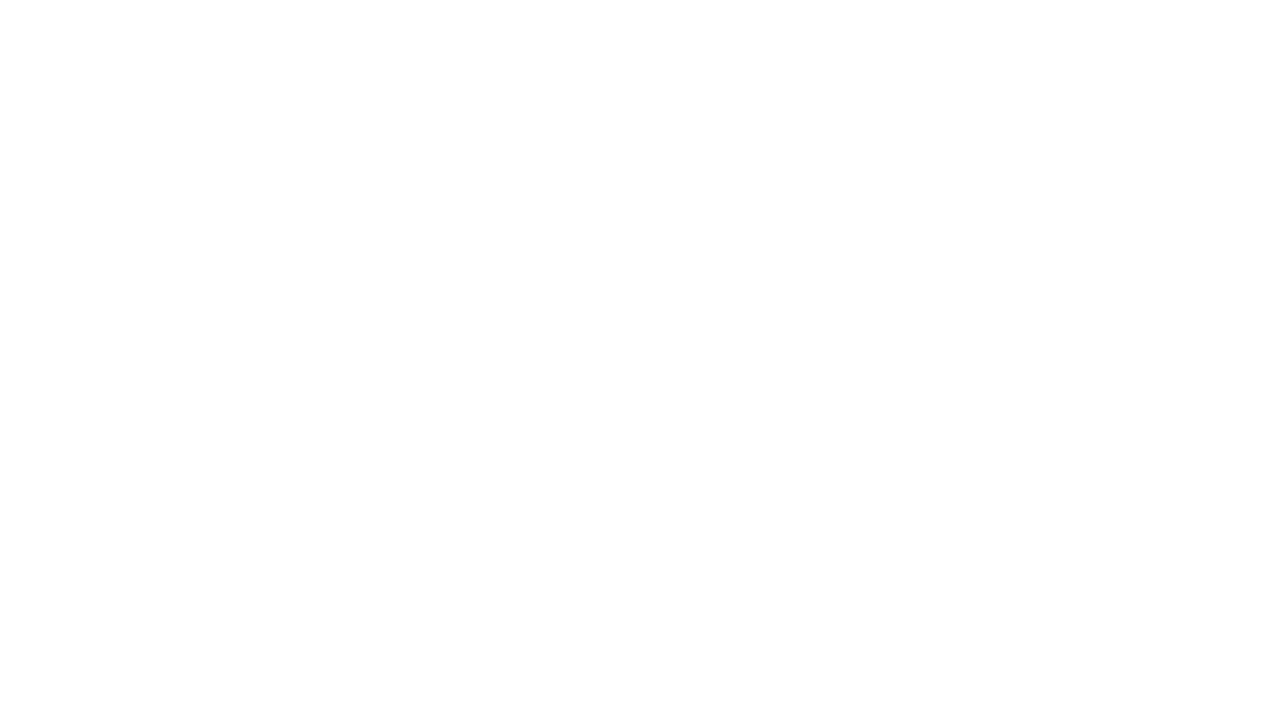

Navigated to https://rahulshettyacademy.com/
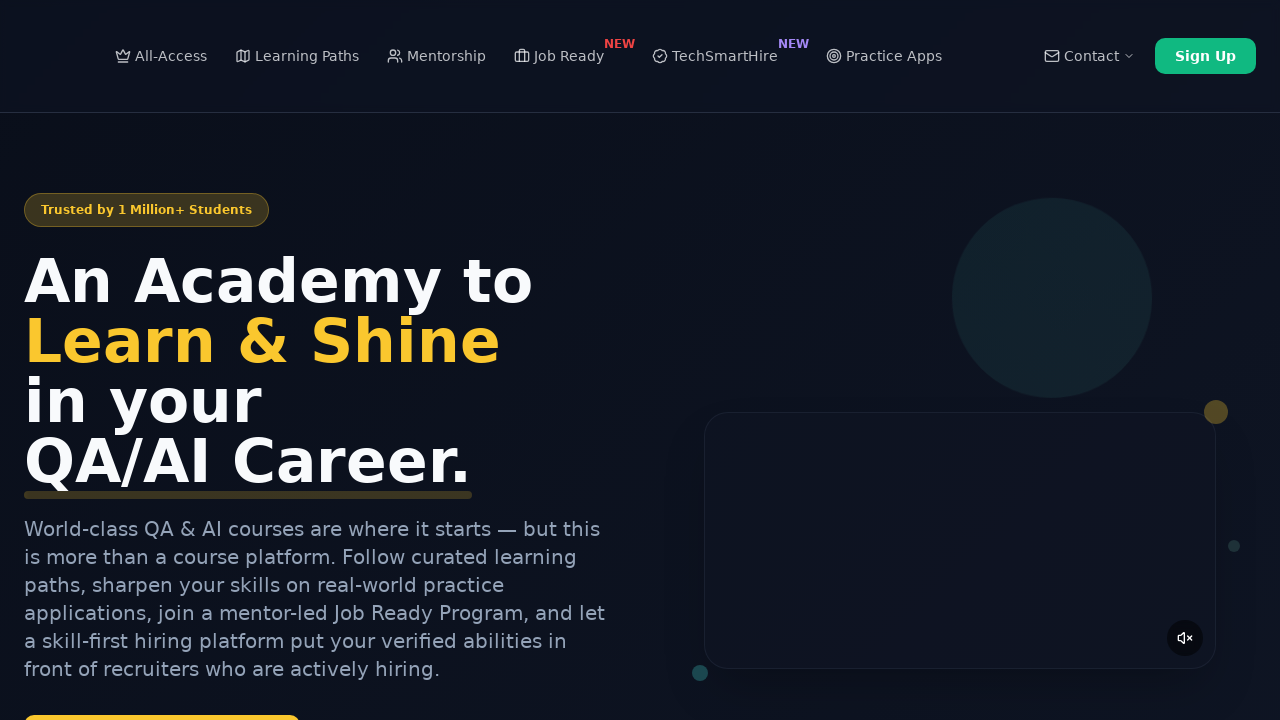

Located all course elements matching the selector
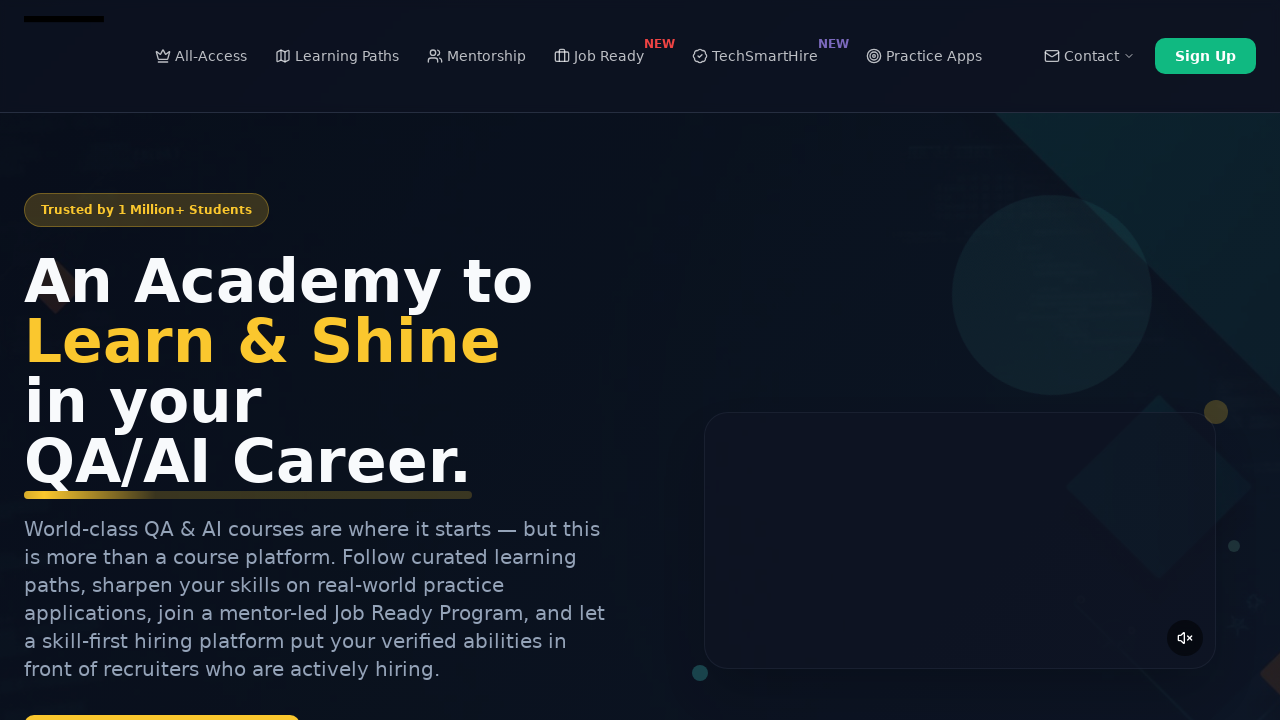

Extracted course name from second element: 'Playwright Testing'
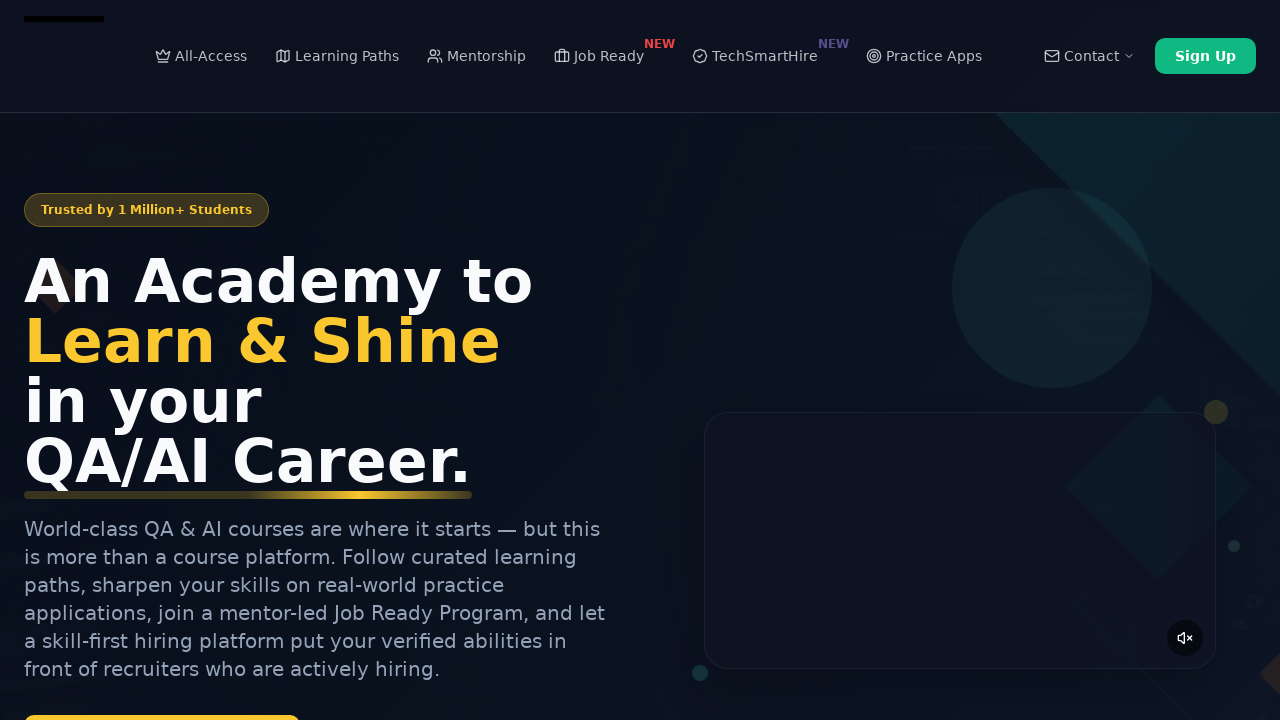

Closed the second tab
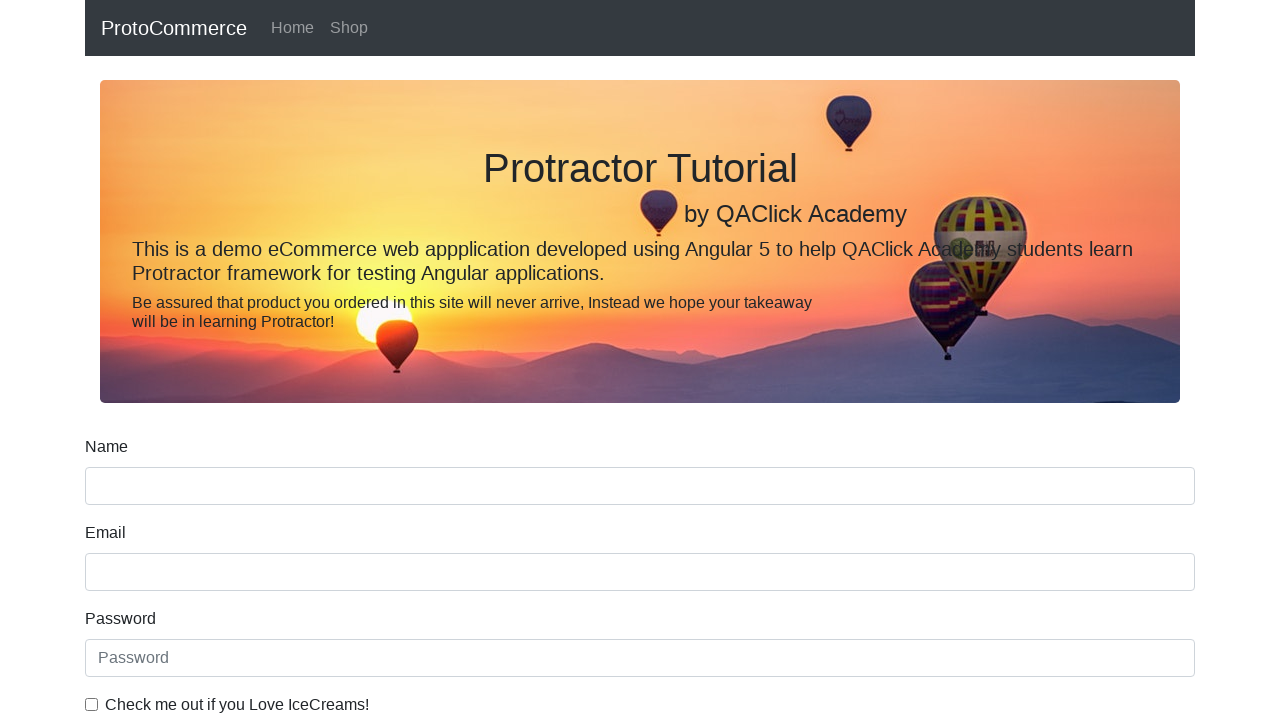

Filled form field with extracted course name: 'Playwright Testing' on //body/app-root[1]/form-comp[1]/div[1]/form[1]/div[1]/input[1]
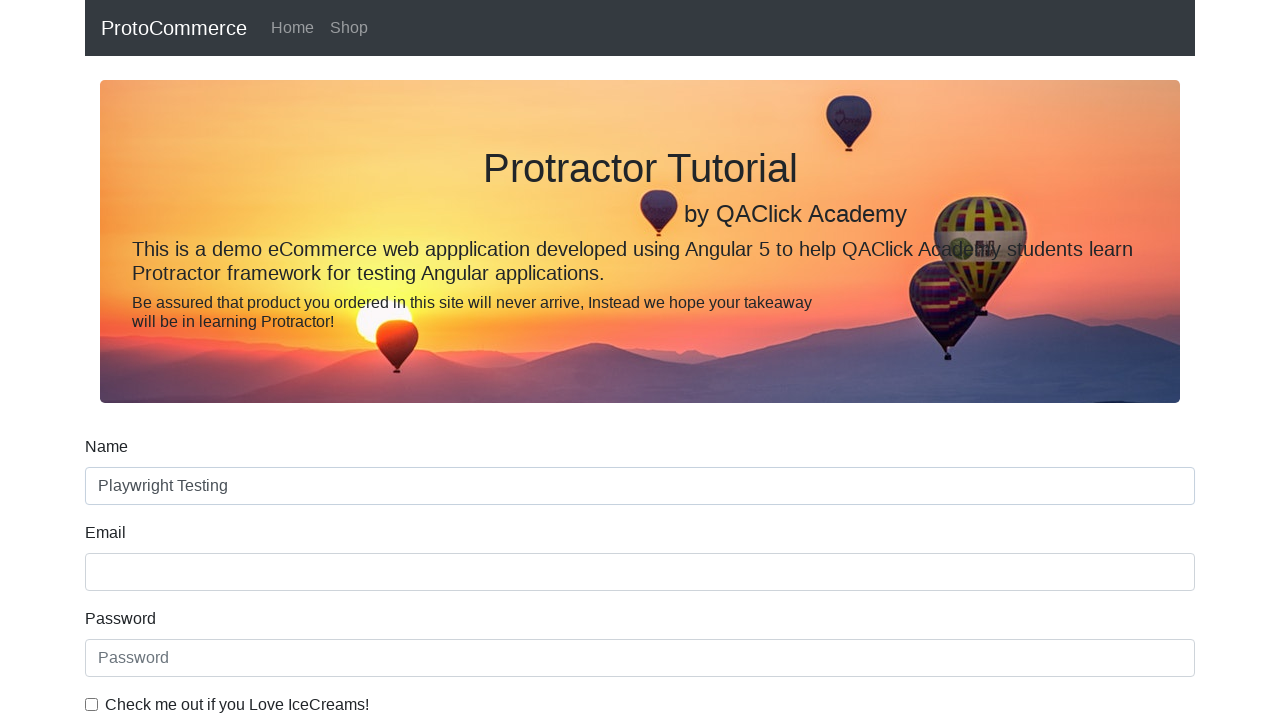

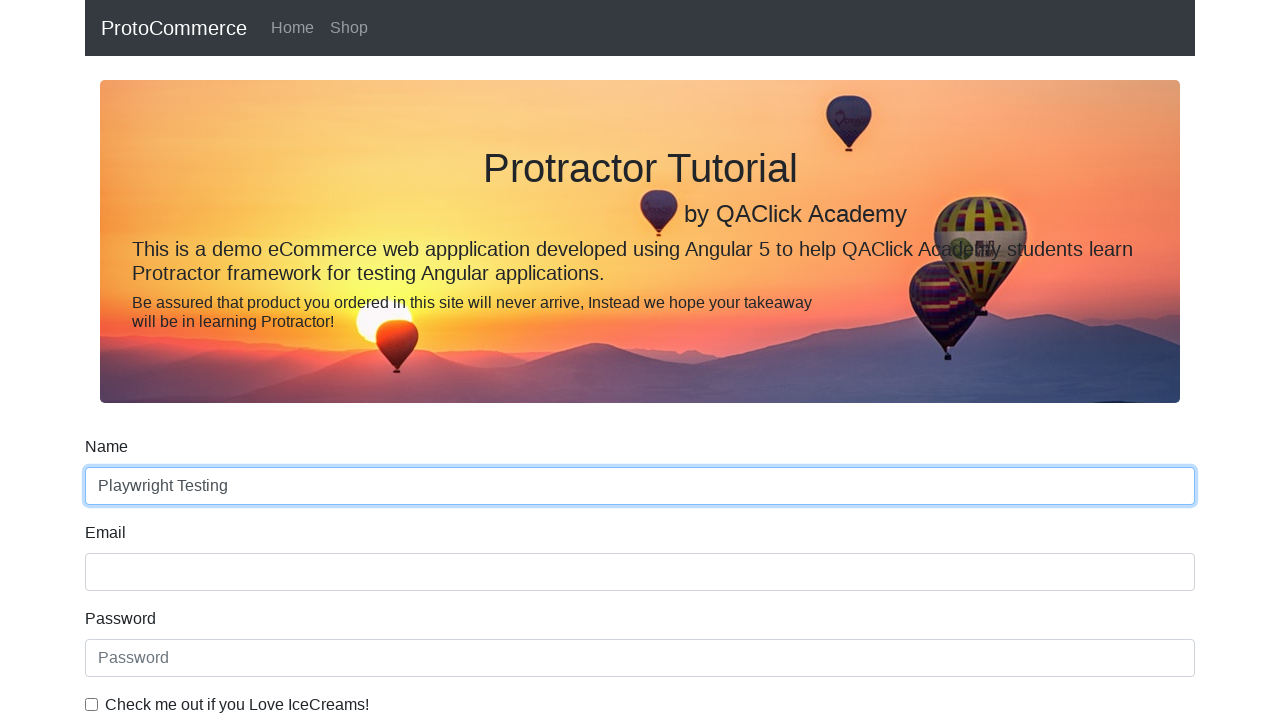